Tests that Clear completed button removes completed items when clicked

Starting URL: https://demo.playwright.dev/todomvc

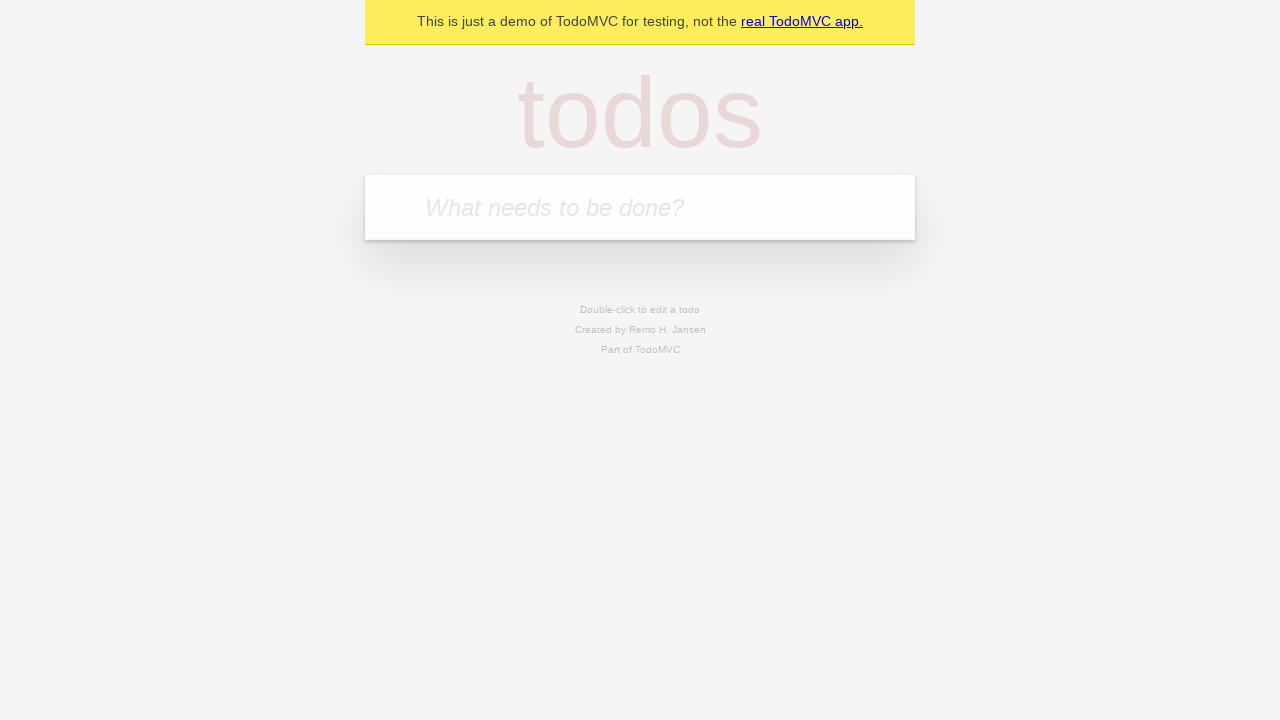

Filled first todo input with 'buy some cheese' on internal:attr=[placeholder="What needs to be done?"i]
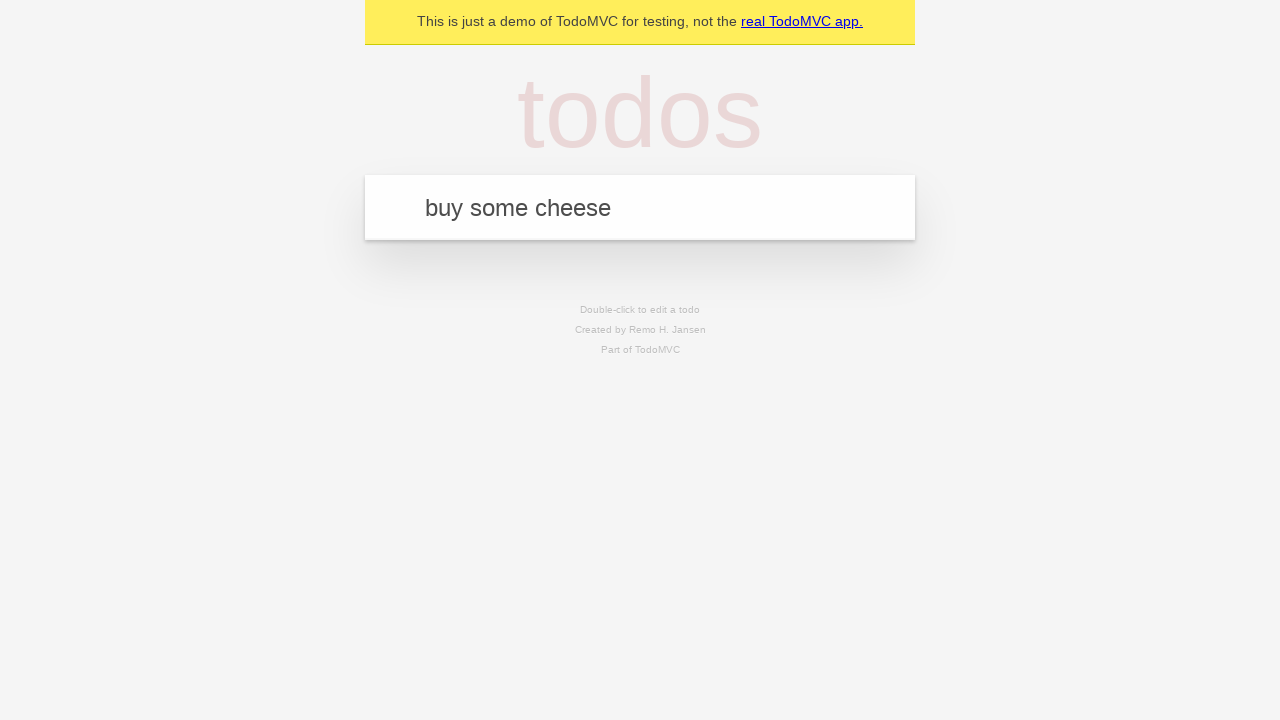

Pressed Enter to add first todo item on internal:attr=[placeholder="What needs to be done?"i]
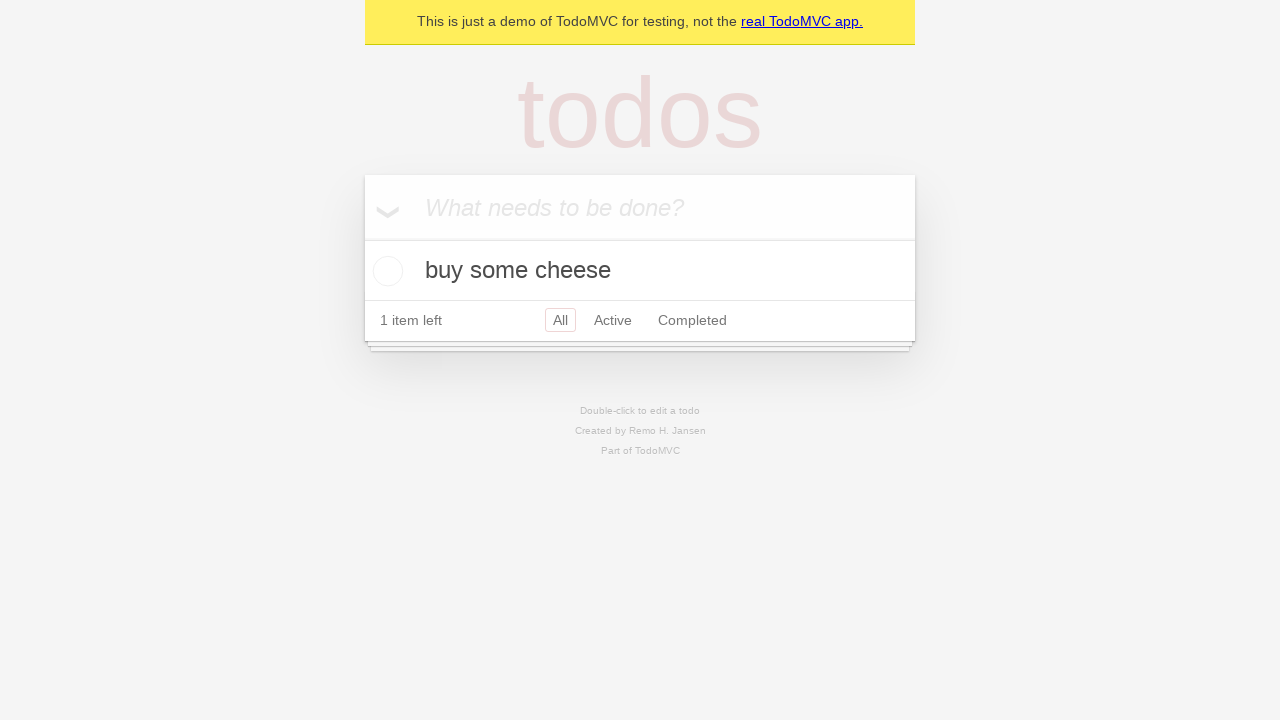

Filled second todo input with 'feed the cat' on internal:attr=[placeholder="What needs to be done?"i]
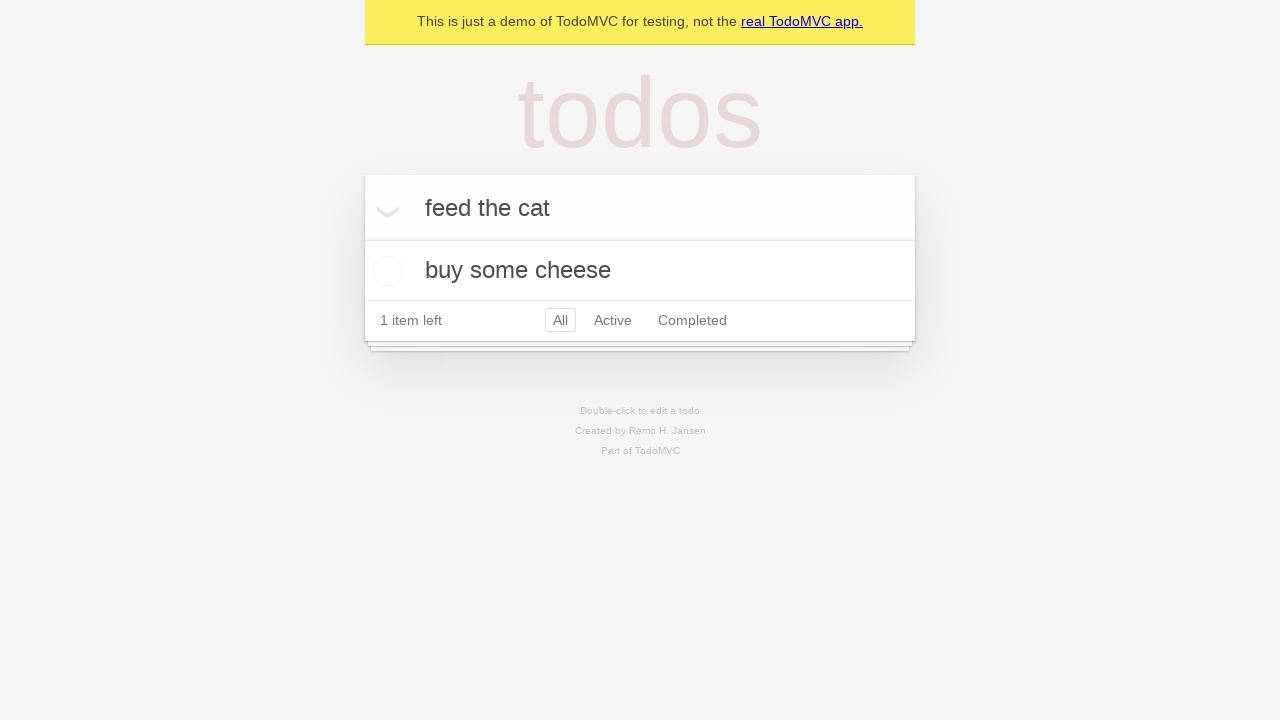

Pressed Enter to add second todo item on internal:attr=[placeholder="What needs to be done?"i]
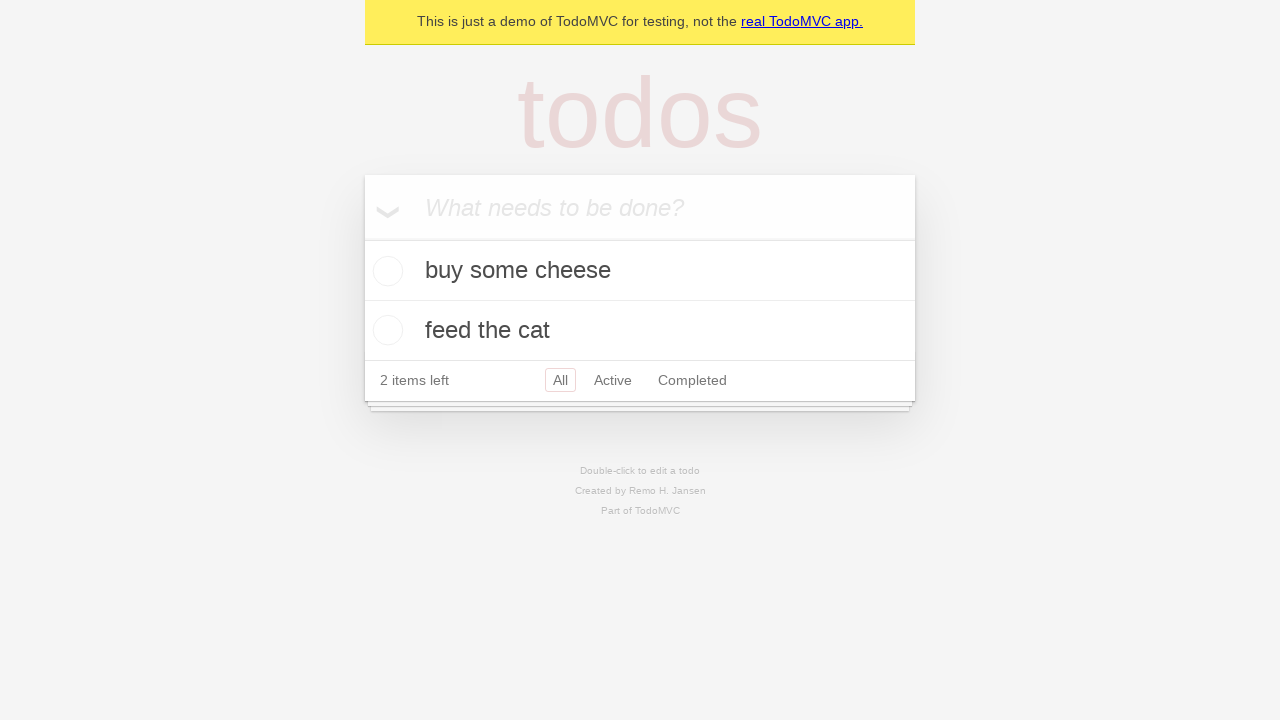

Filled third todo input with 'book a doctors appointment' on internal:attr=[placeholder="What needs to be done?"i]
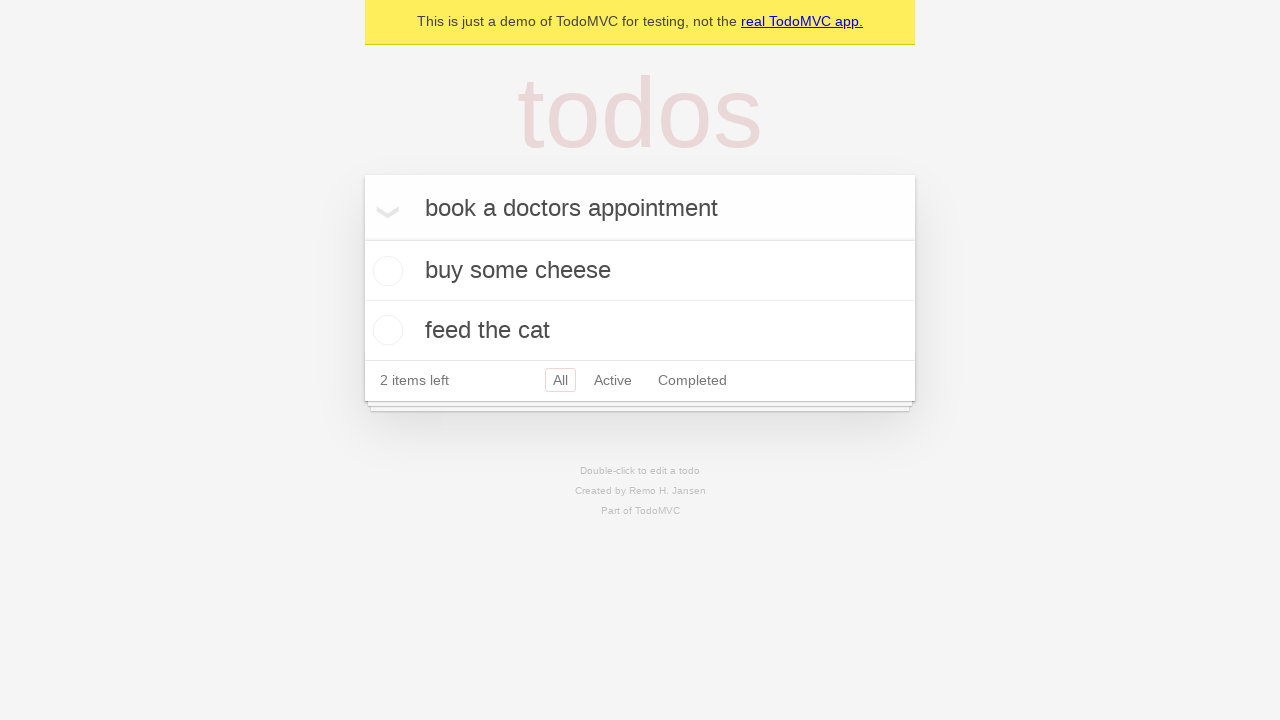

Pressed Enter to add third todo item on internal:attr=[placeholder="What needs to be done?"i]
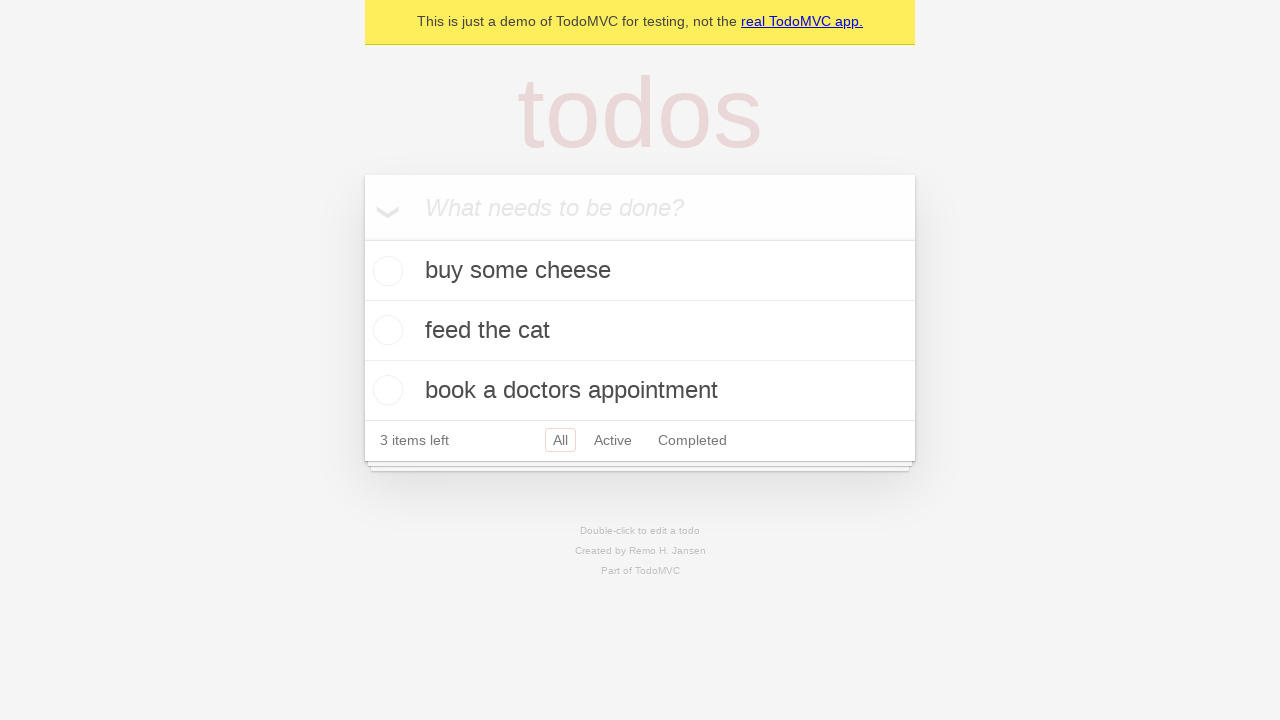

Checked the second todo item checkbox at (385, 330) on internal:testid=[data-testid="todo-item"s] >> nth=1 >> internal:role=checkbox
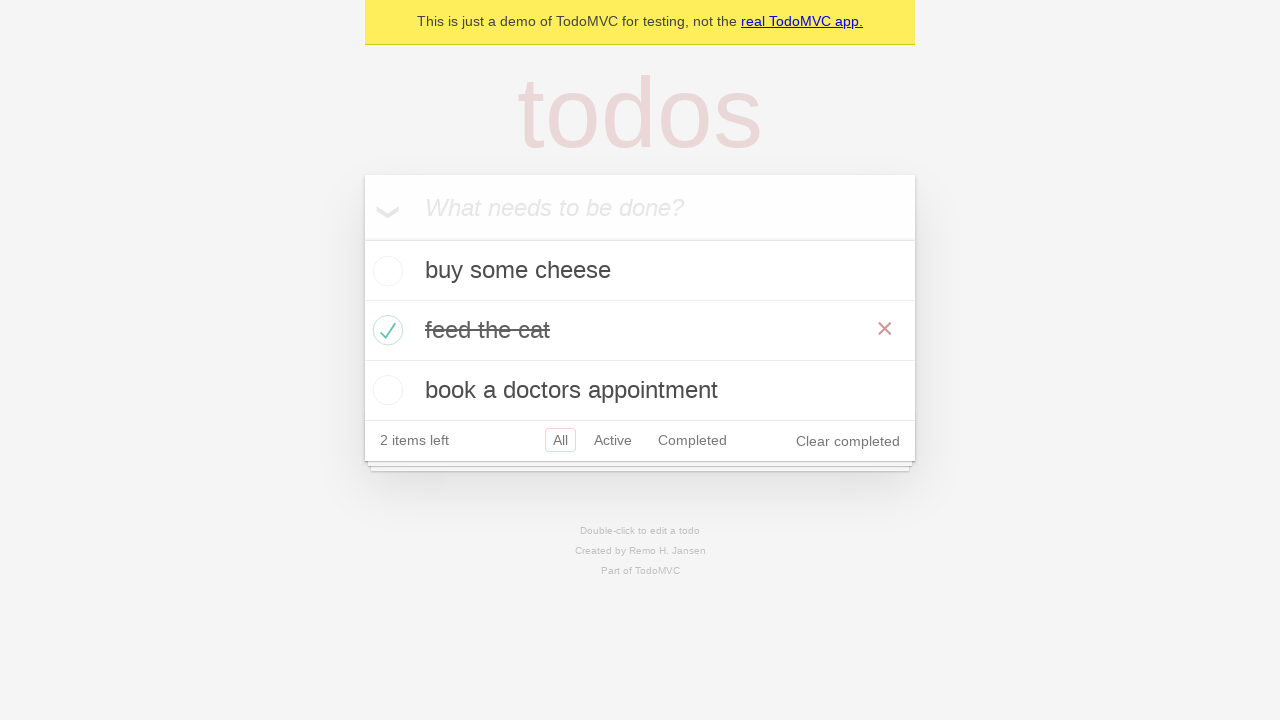

Clicked Clear completed button to remove completed items at (848, 441) on internal:role=button[name="Clear completed"i]
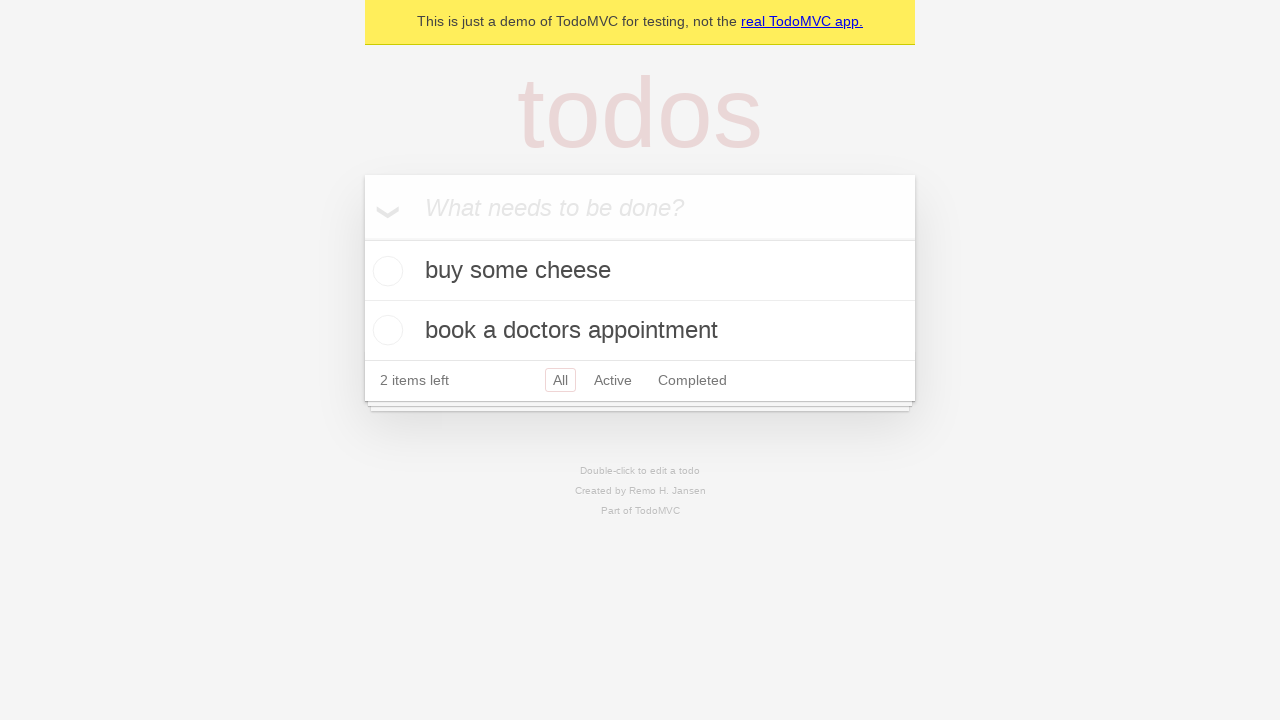

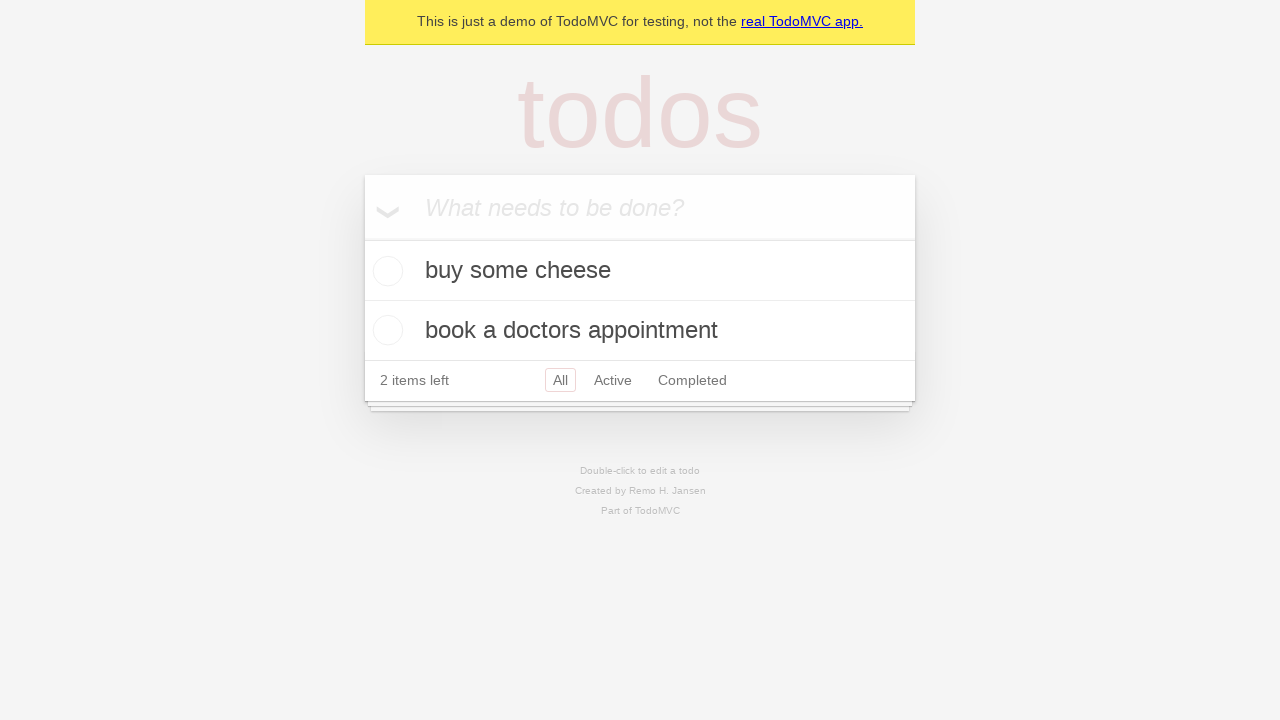